Tests the add element functionality on Heroku app by clicking the "Add Element" button and verifying a new element appears

Starting URL: https://the-internet.herokuapp.com/

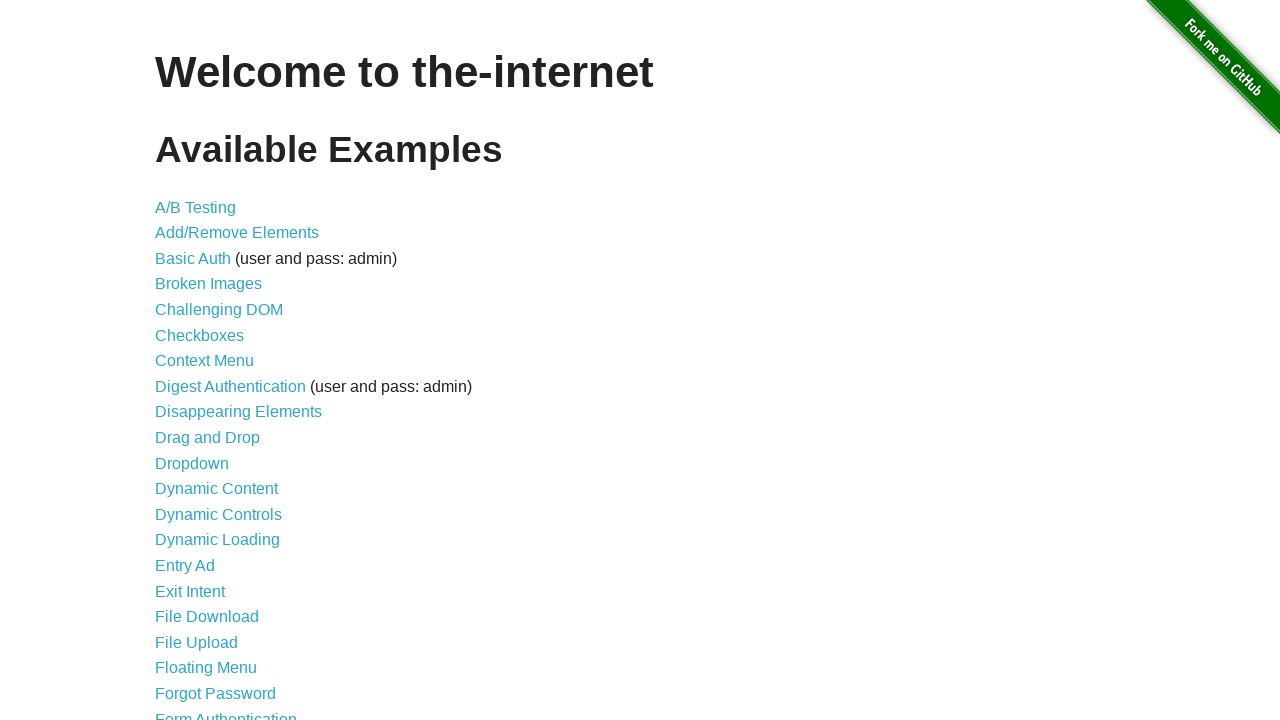

Clicked on 'Add/Remove Elements' link at (237, 233) on a[href='/add_remove_elements/']
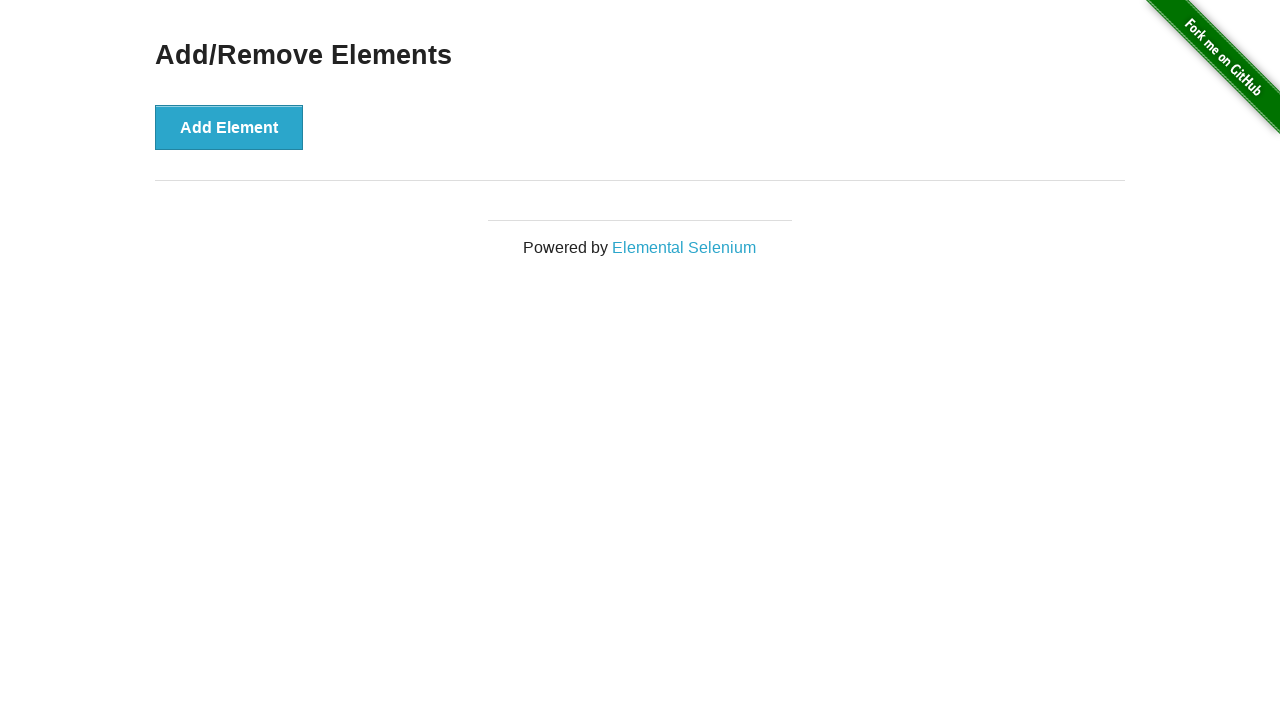

Clicked the 'Add Element' button at (229, 127) on button[onclick='addElement()']
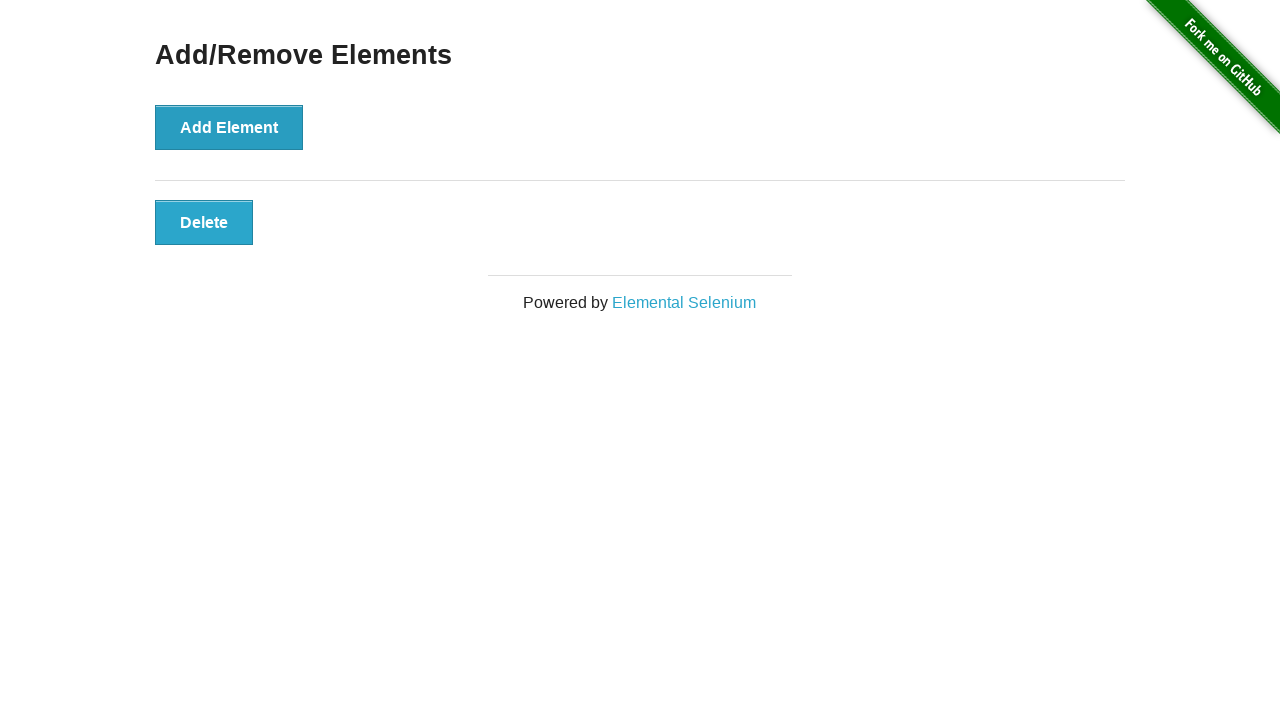

Verified new element appeared with 'added-manually' class
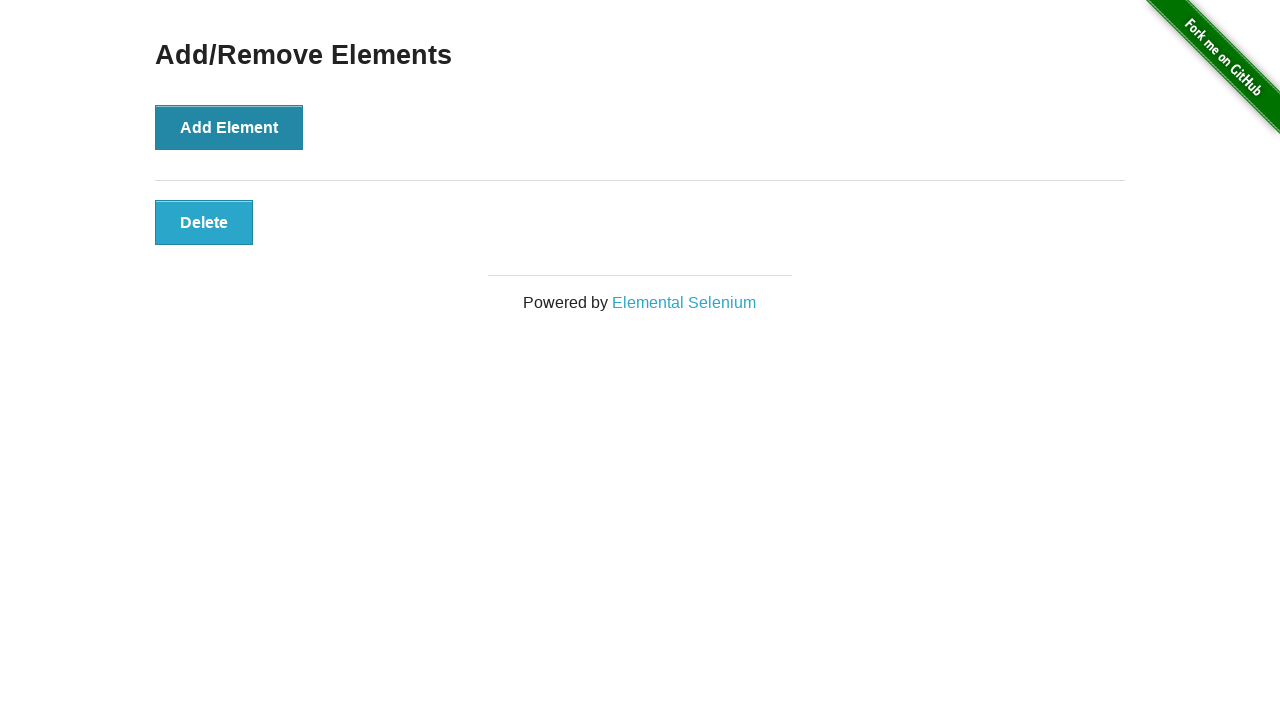

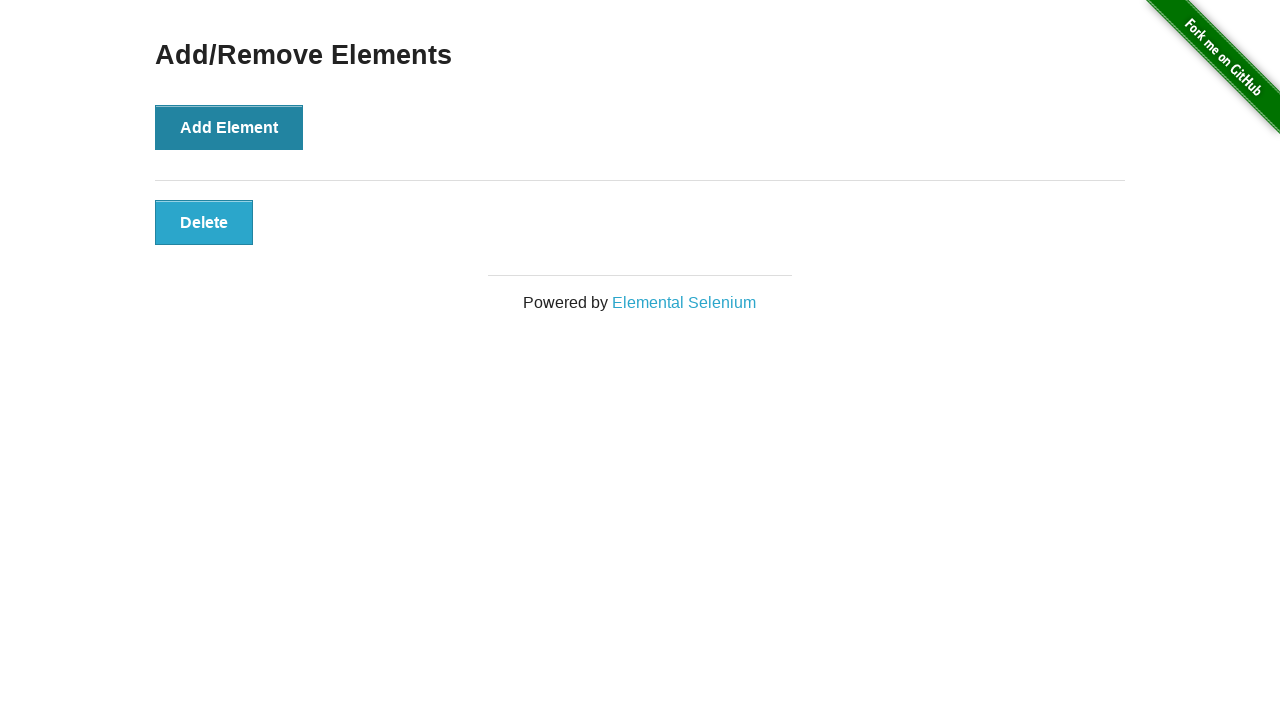